Tests dynamic controls with explicit waits by clicking Remove button, verifying "It's gone!" message appears, clicking Add button, and verifying "It's back!" message appears

Starting URL: https://the-internet.herokuapp.com/dynamic_controls

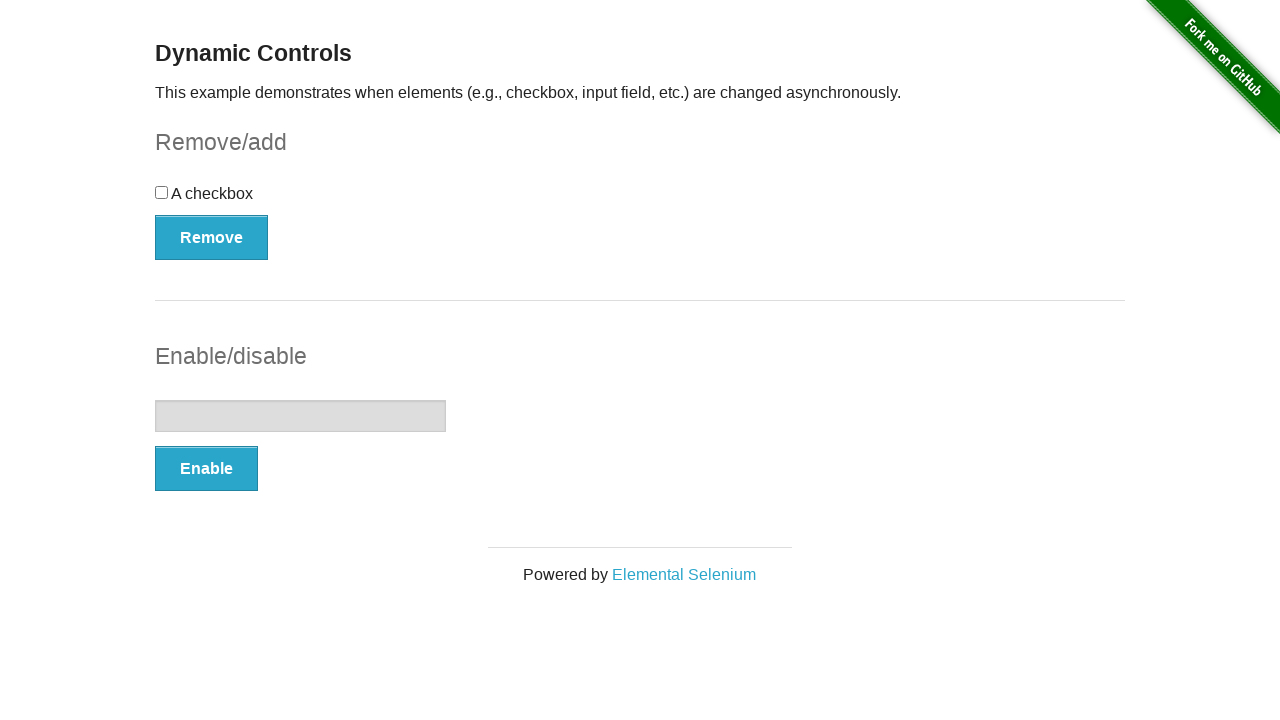

Clicked Remove button at (212, 237) on button:has-text('Remove')
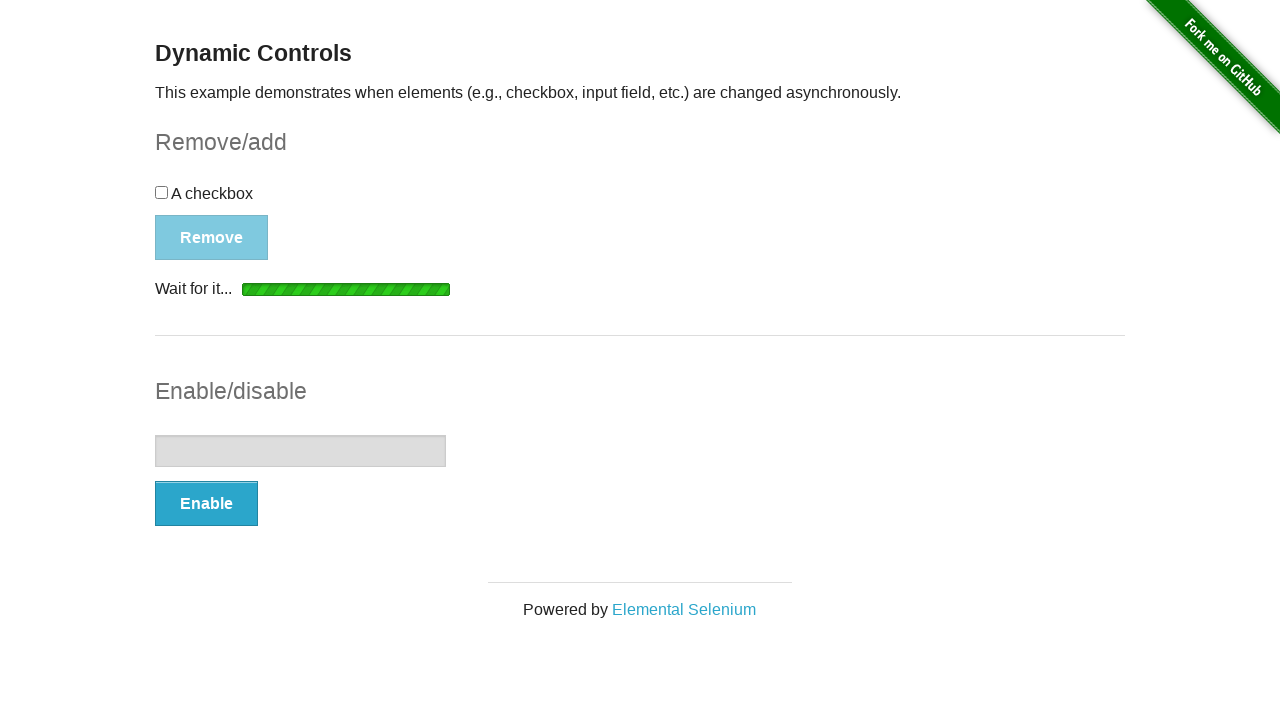

Verified 'It's gone!' message appeared
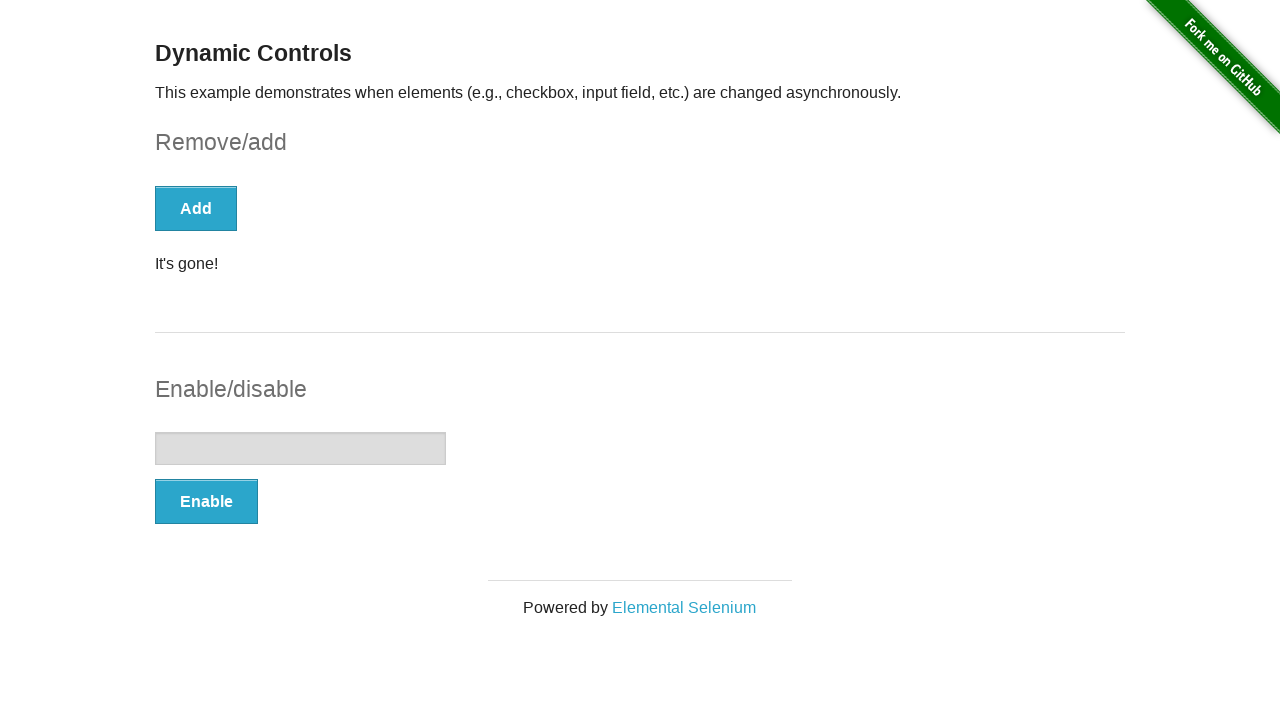

Clicked Add button at (196, 208) on button:has-text('Add')
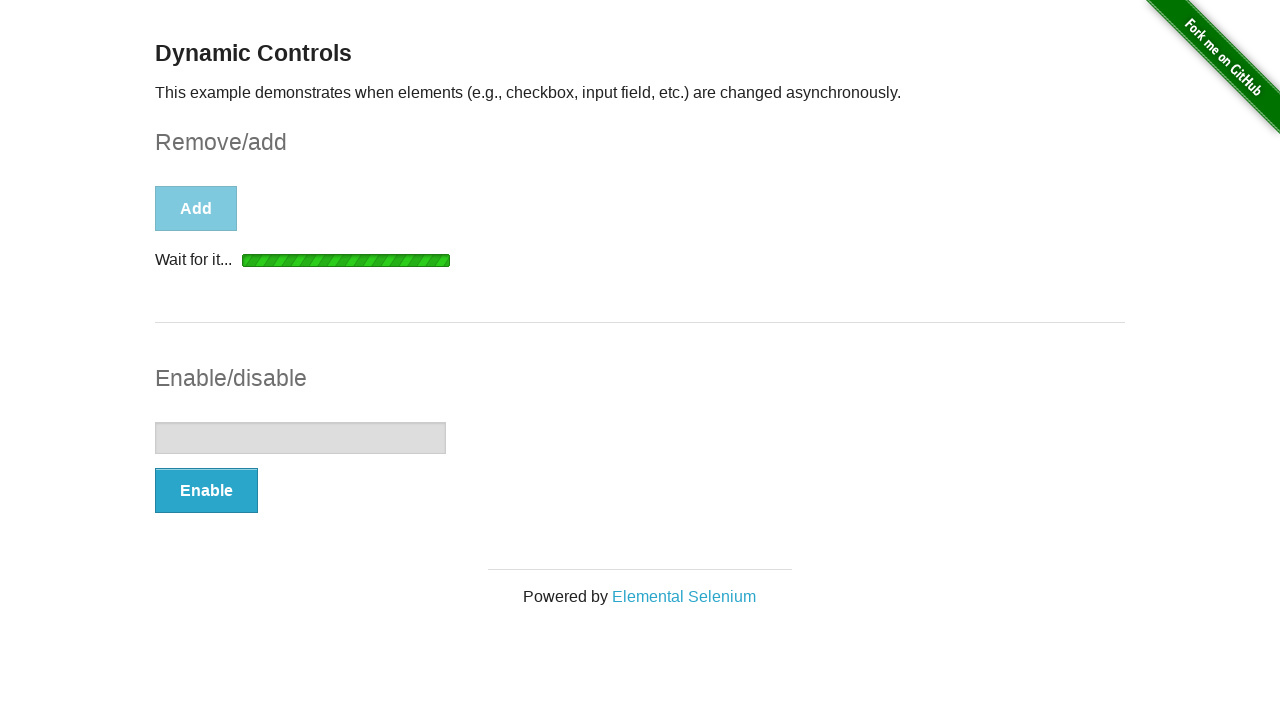

Verified 'It's back!' message appeared
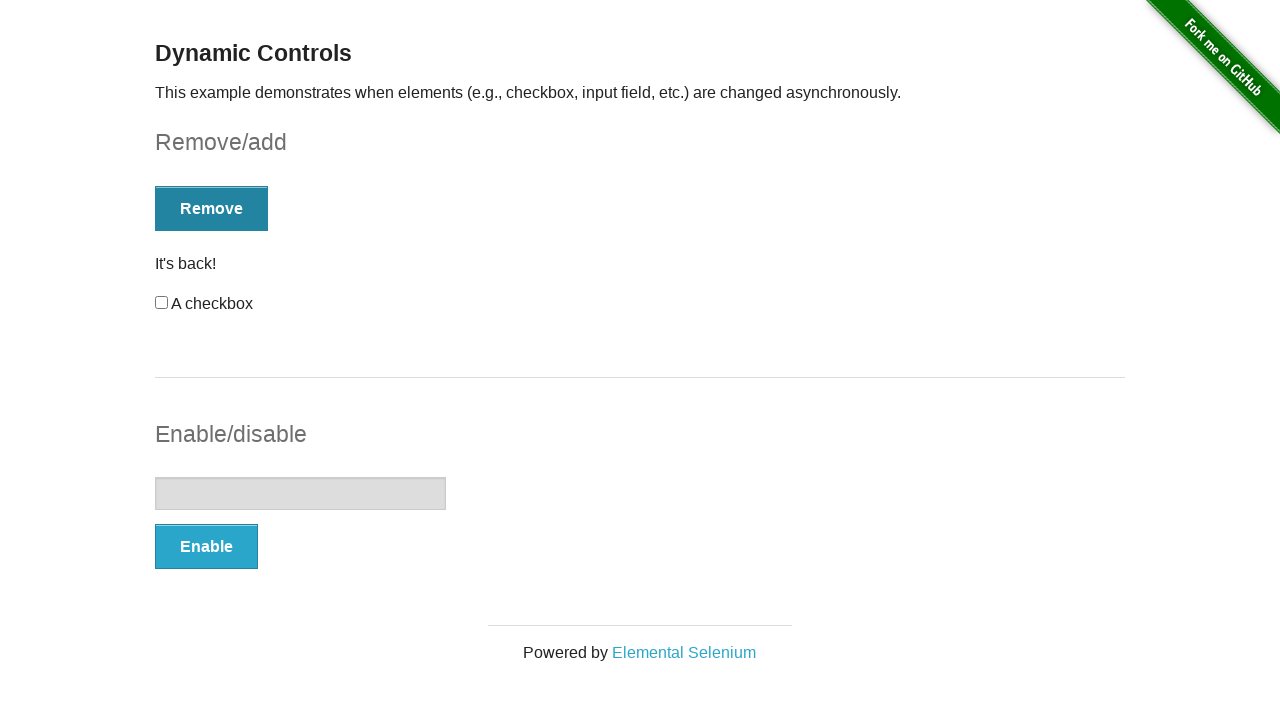

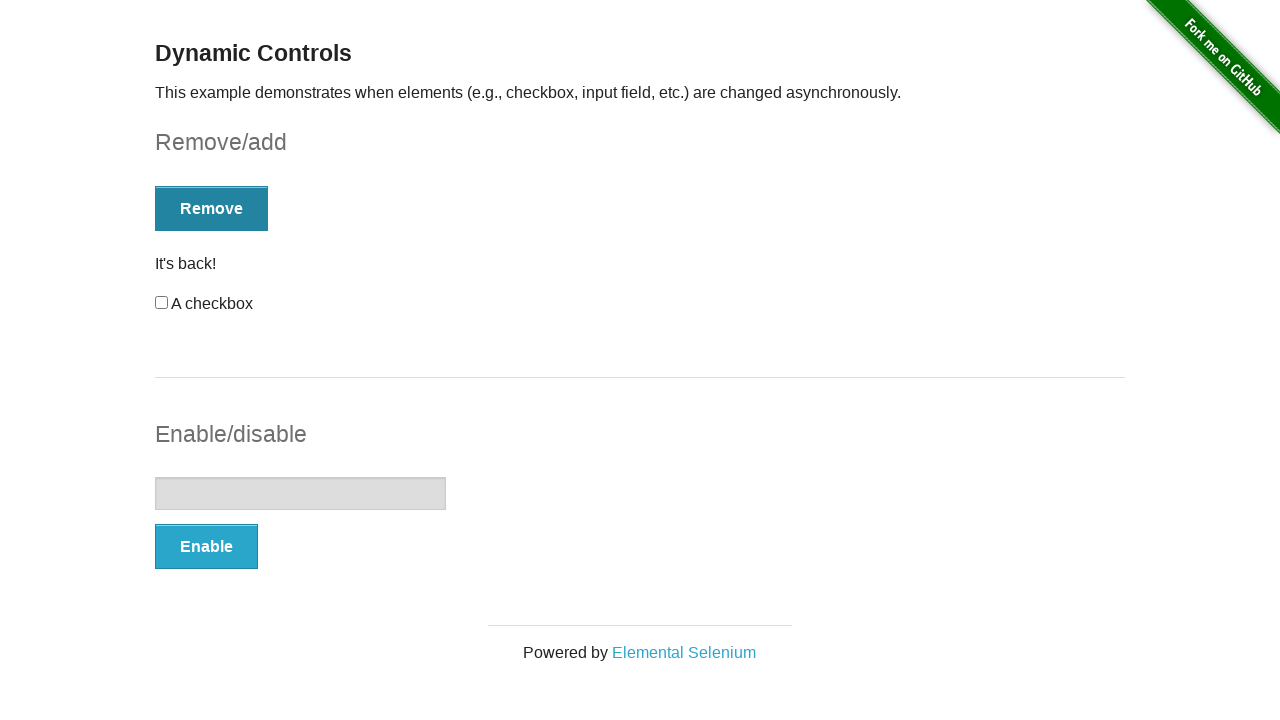